Tests JavaScript confirm dialog by clicking confirm button and dismissing it

Starting URL: https://the-internet.herokuapp.com/javascript_alerts

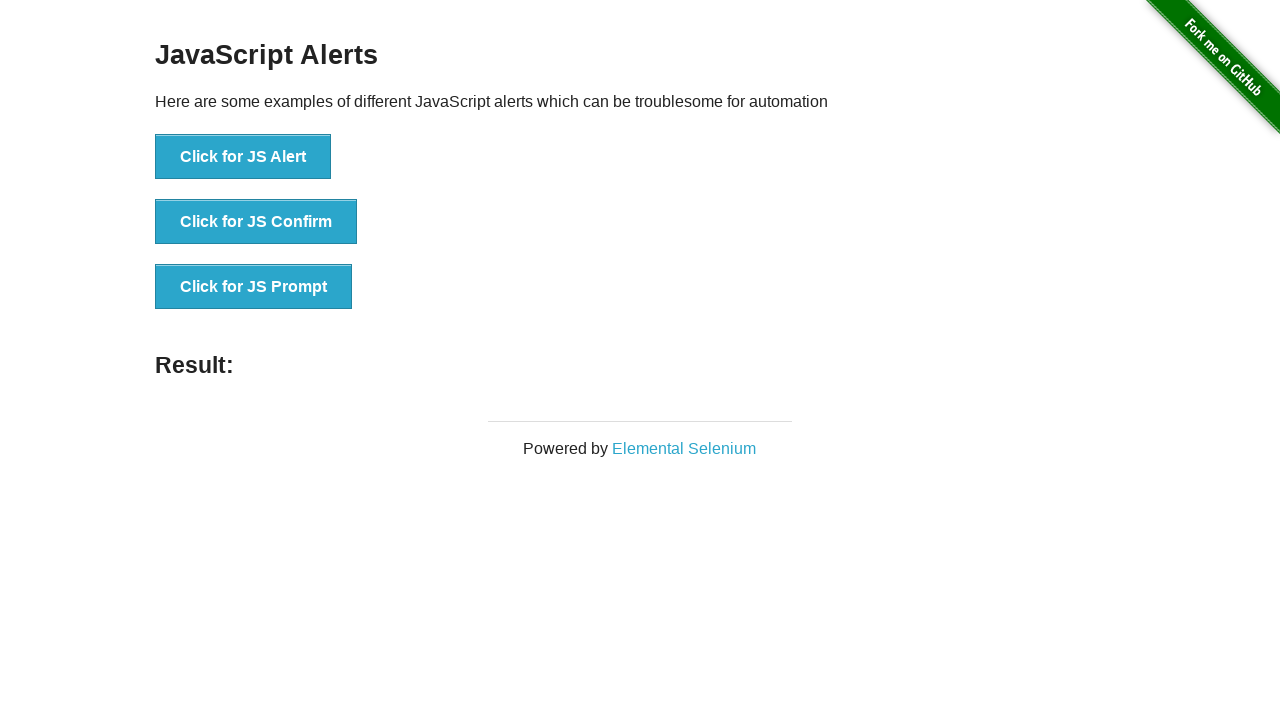

Set up dialog handler to dismiss confirm dialogs
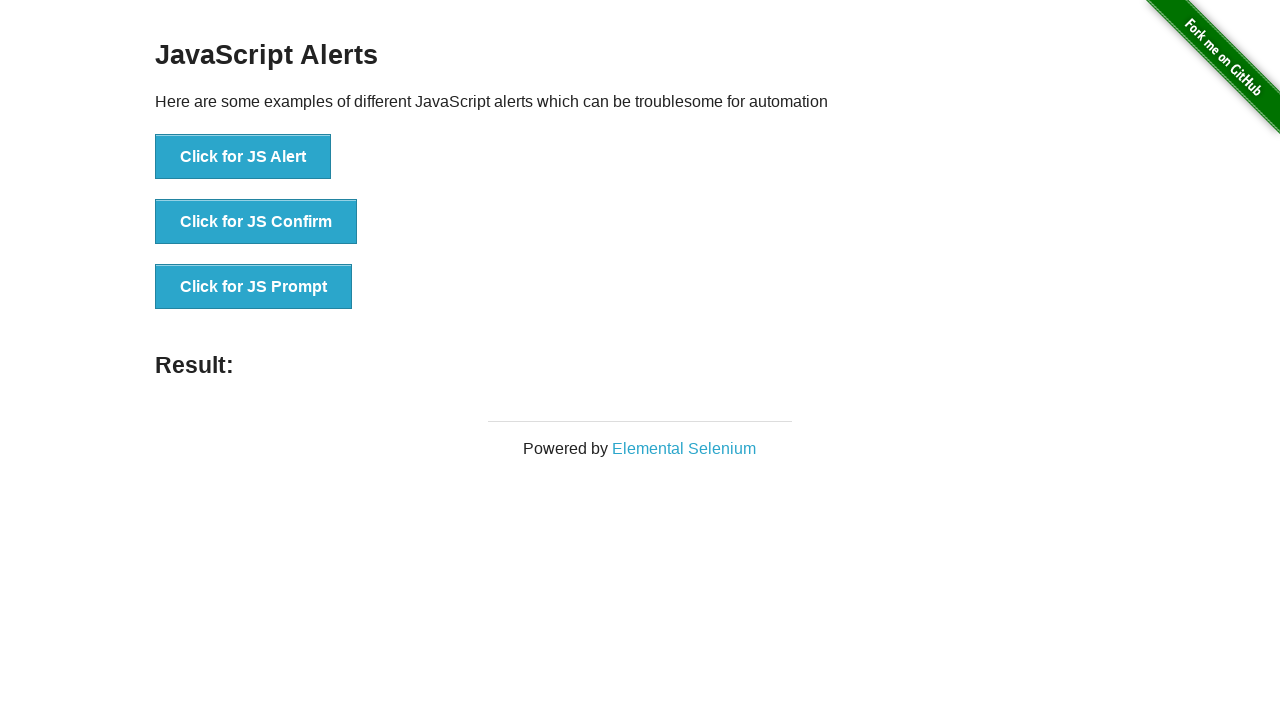

Clicked the JavaScript confirm button at (256, 222) on [onclick='jsConfirm()']
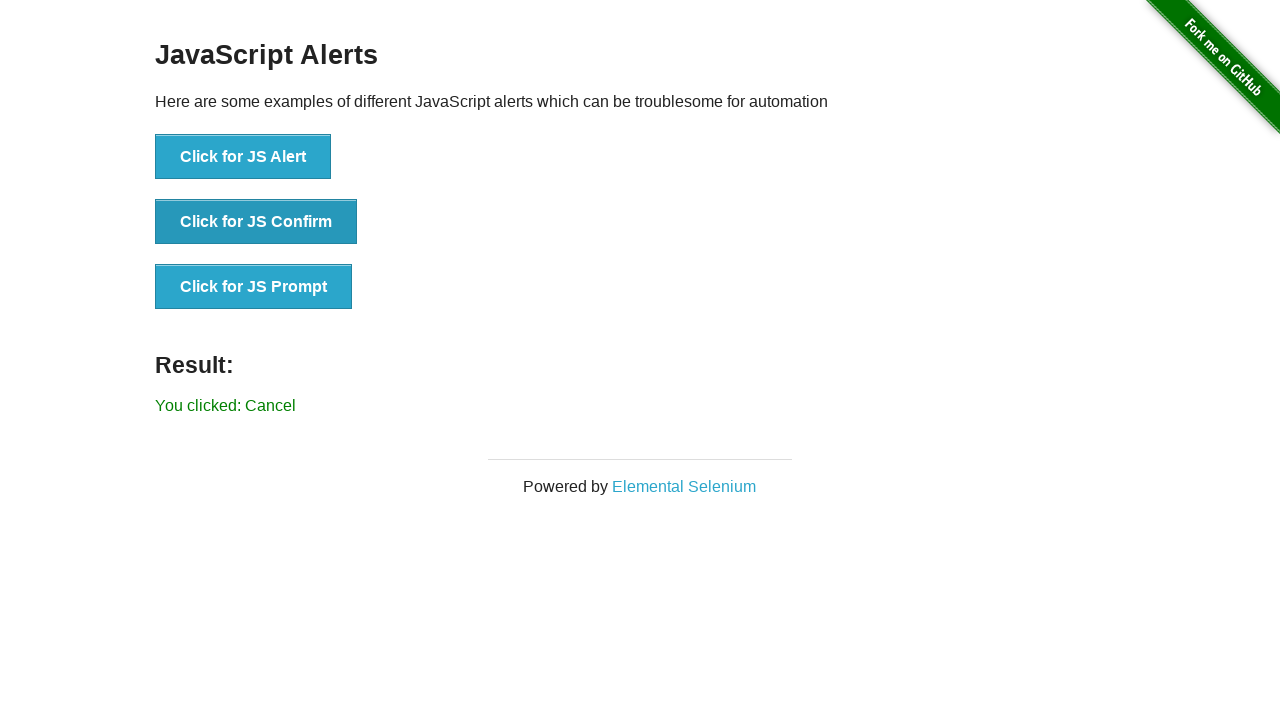

Confirmed that result text shows 'You clicked: Cancel' after dismissing the dialog
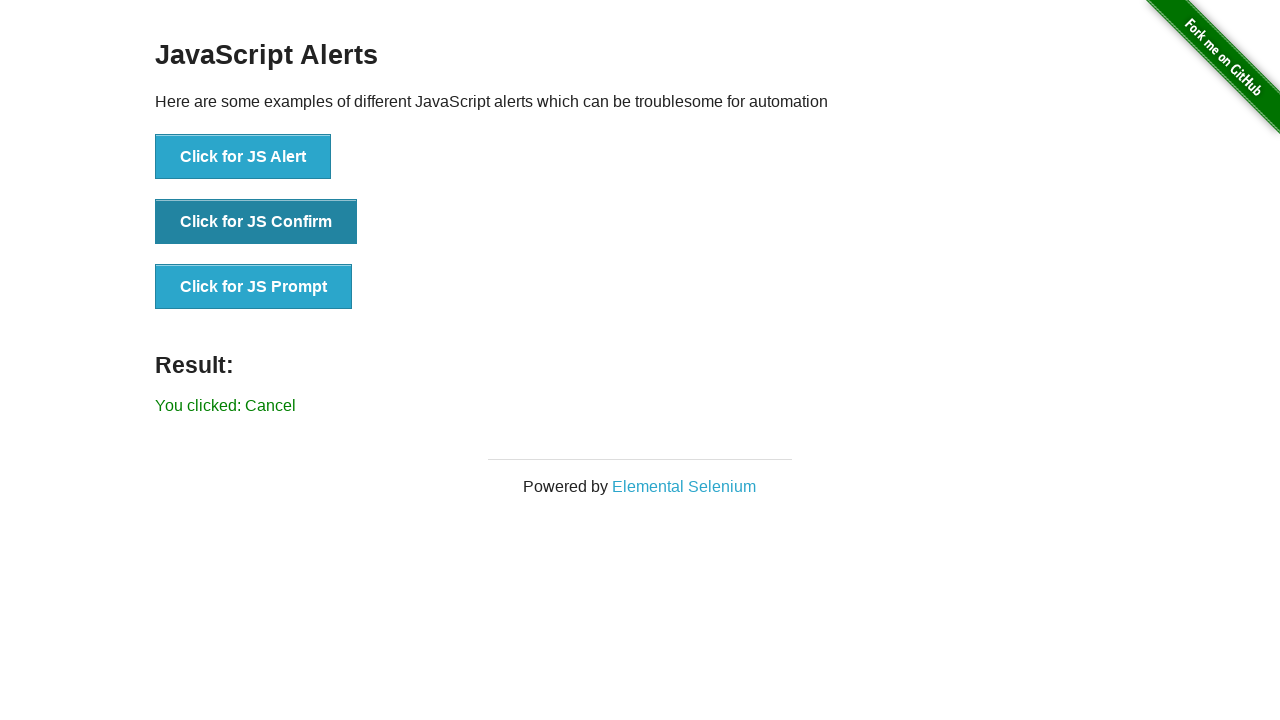

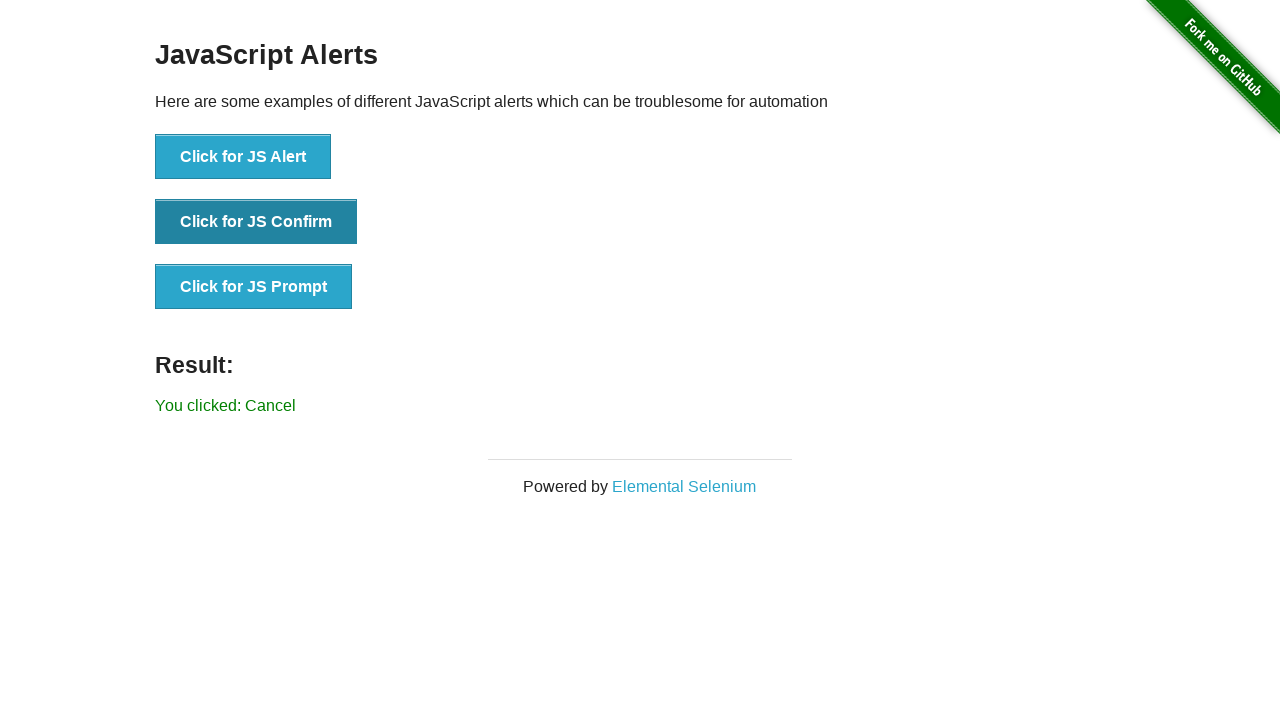